Tests different click operations including single click, double click, and right click on demo buttons

Starting URL: https://sahitest.com/demo/

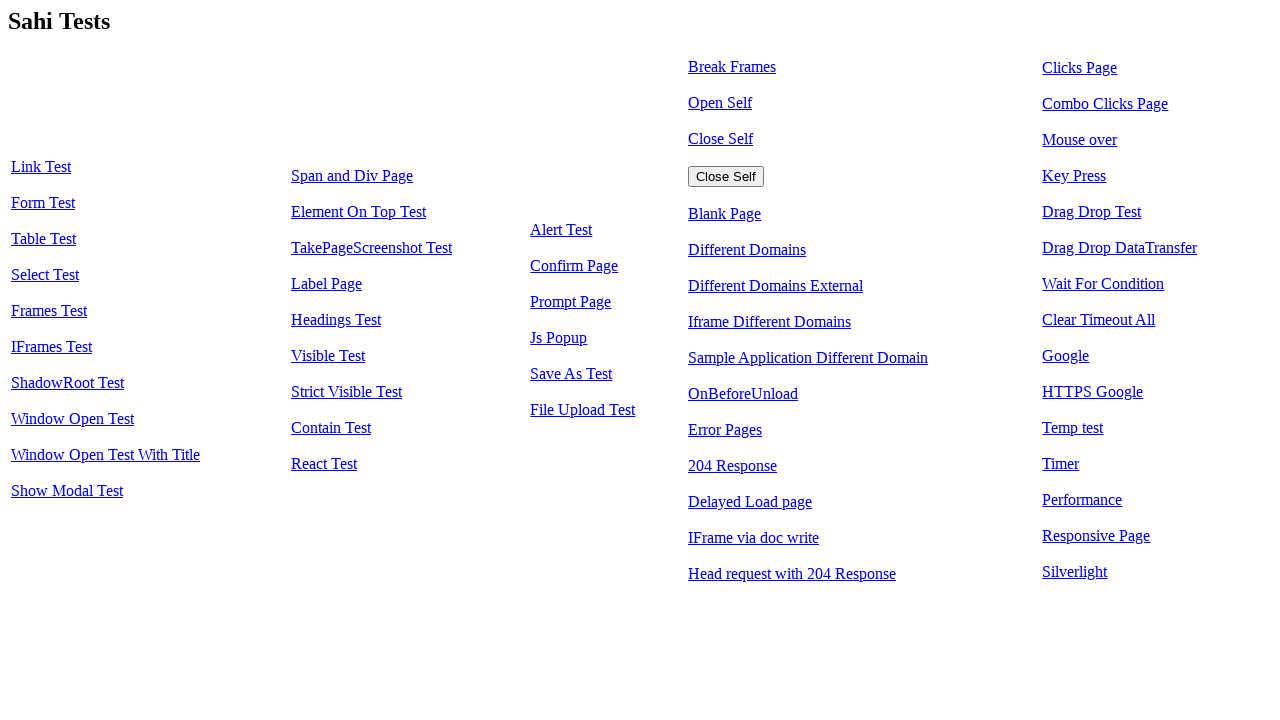

Clicked link to navigate to click operations demo page at (1080, 68) on body > table > tbody > tr > td:nth-child(5) > a:nth-child(1)
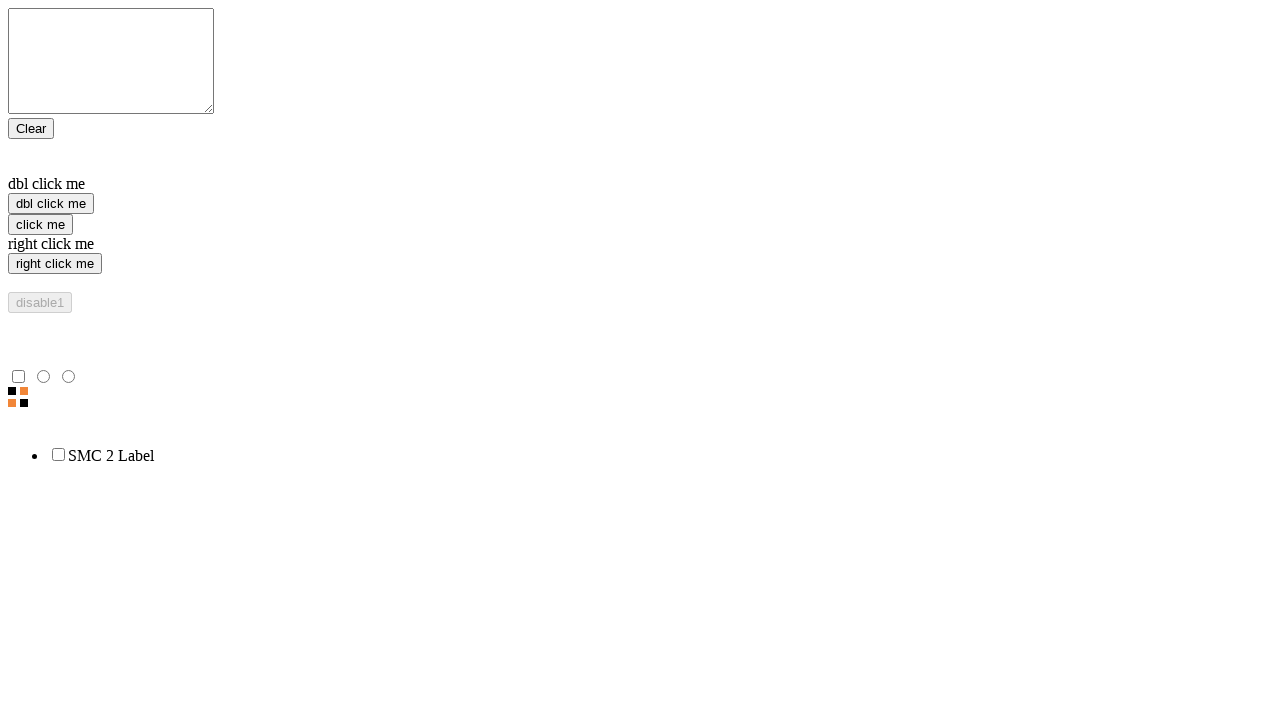

Click operations demo page loaded
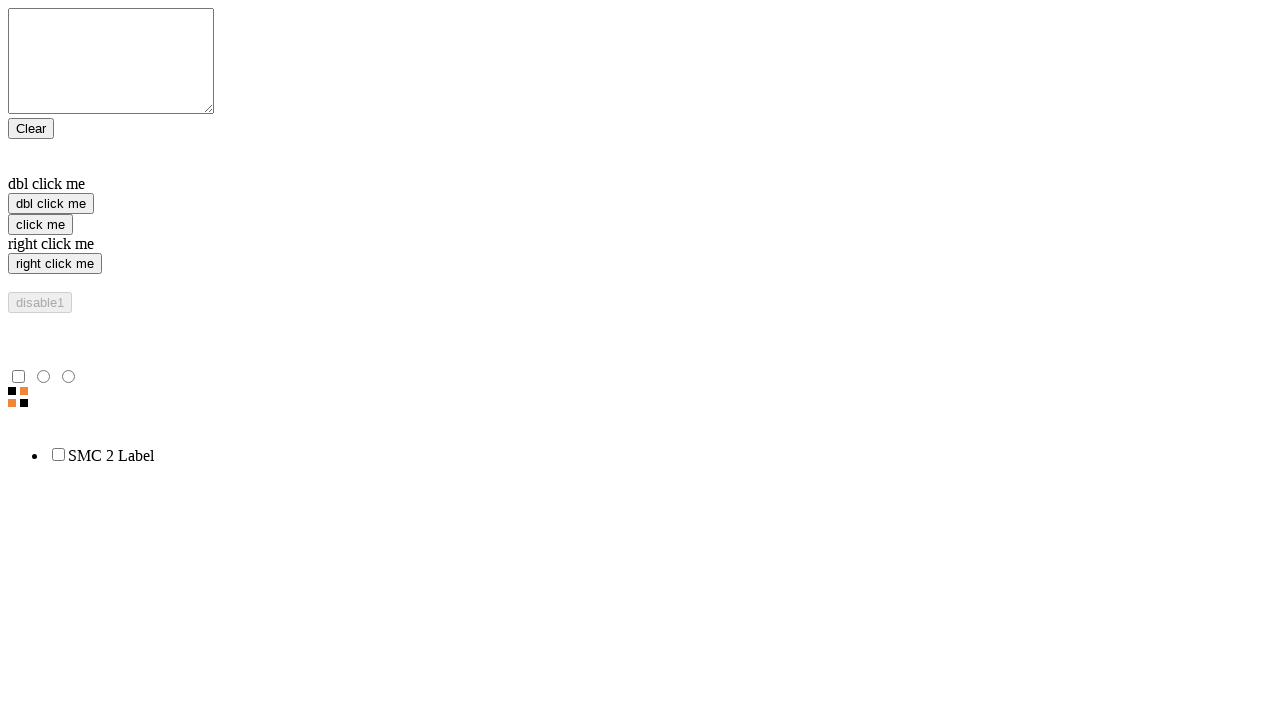

Performed single click on 'click me' button at (40, 224) on input[value='click me']
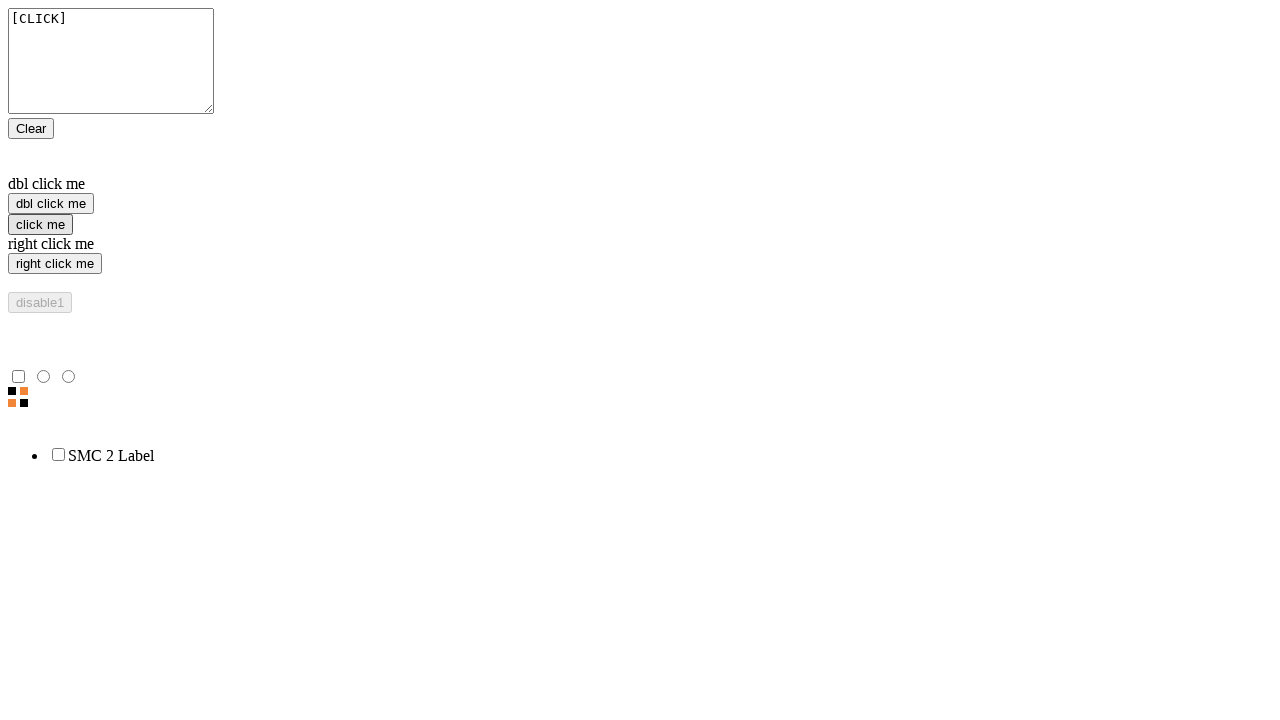

Performed double click on 'dbl click me' button at (51, 204) on input[value='dbl click me']
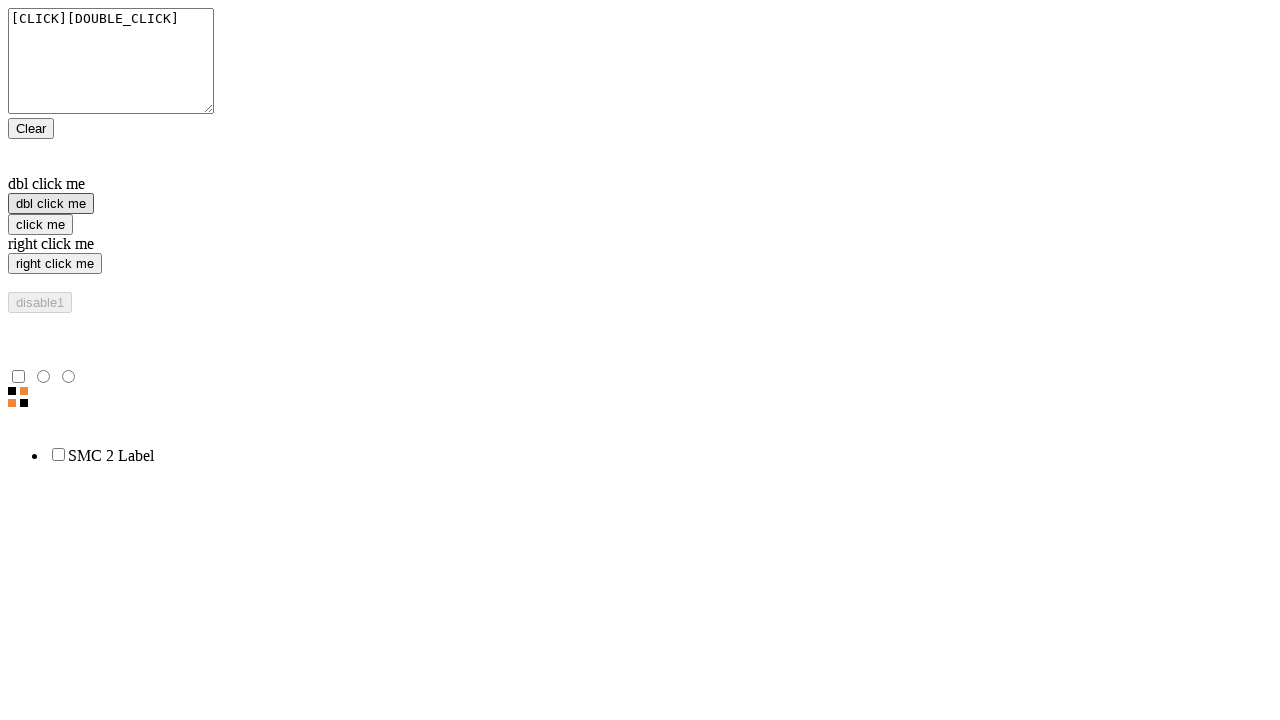

Performed right click on 'right click me' button at (55, 264) on input[value='right click me']
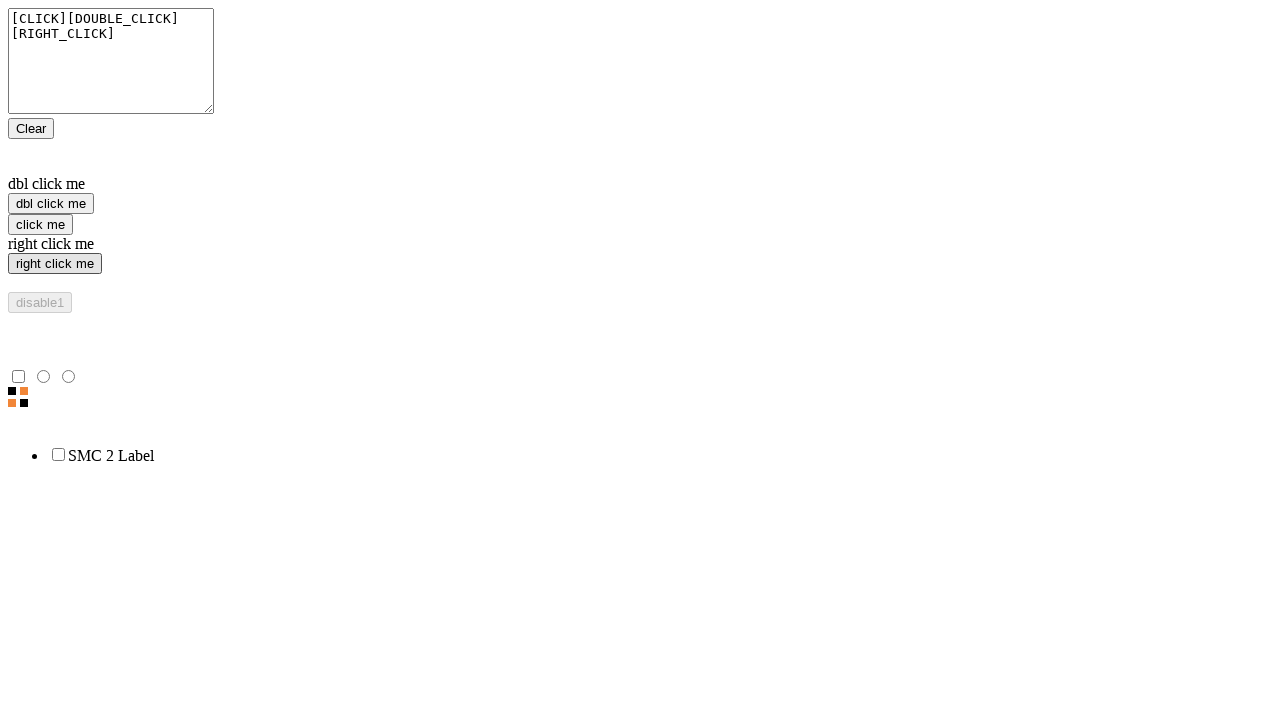

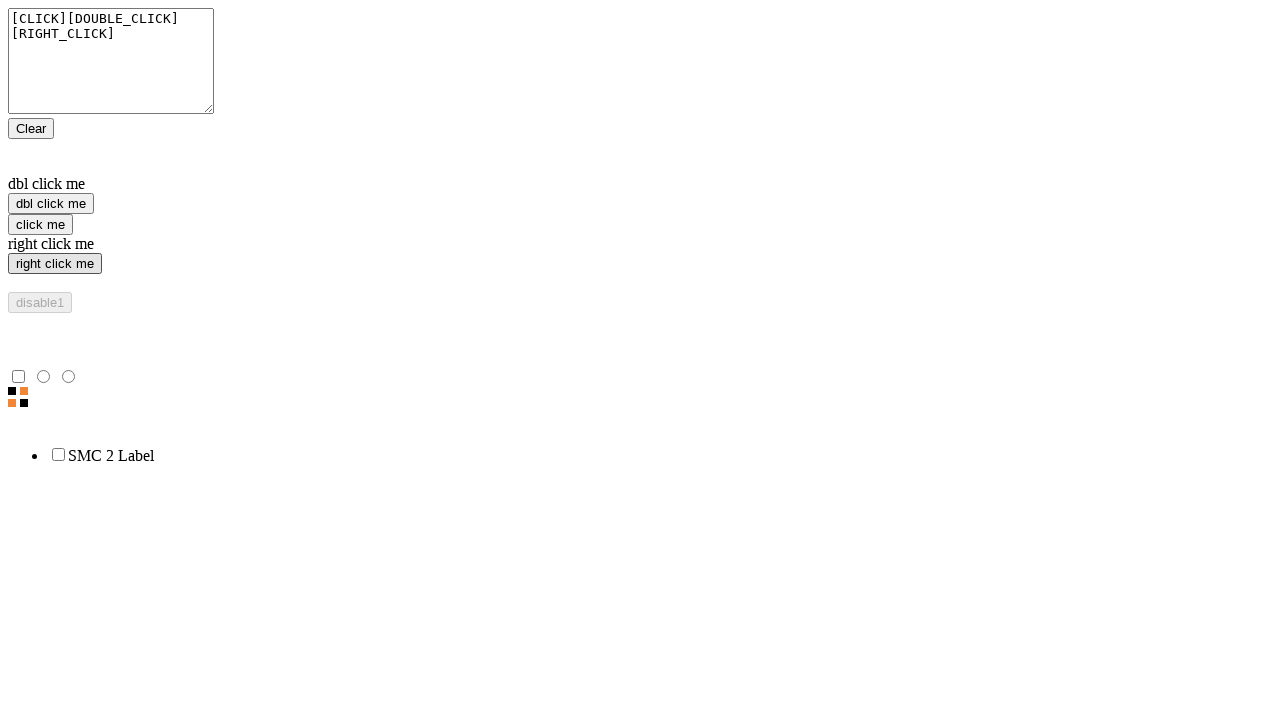